Tests the e-commerce checkout flow by adding a MacBook to cart and completing the guest checkout process with shipping/billing information.

Starting URL: https://opencart-prf.exense.ch/

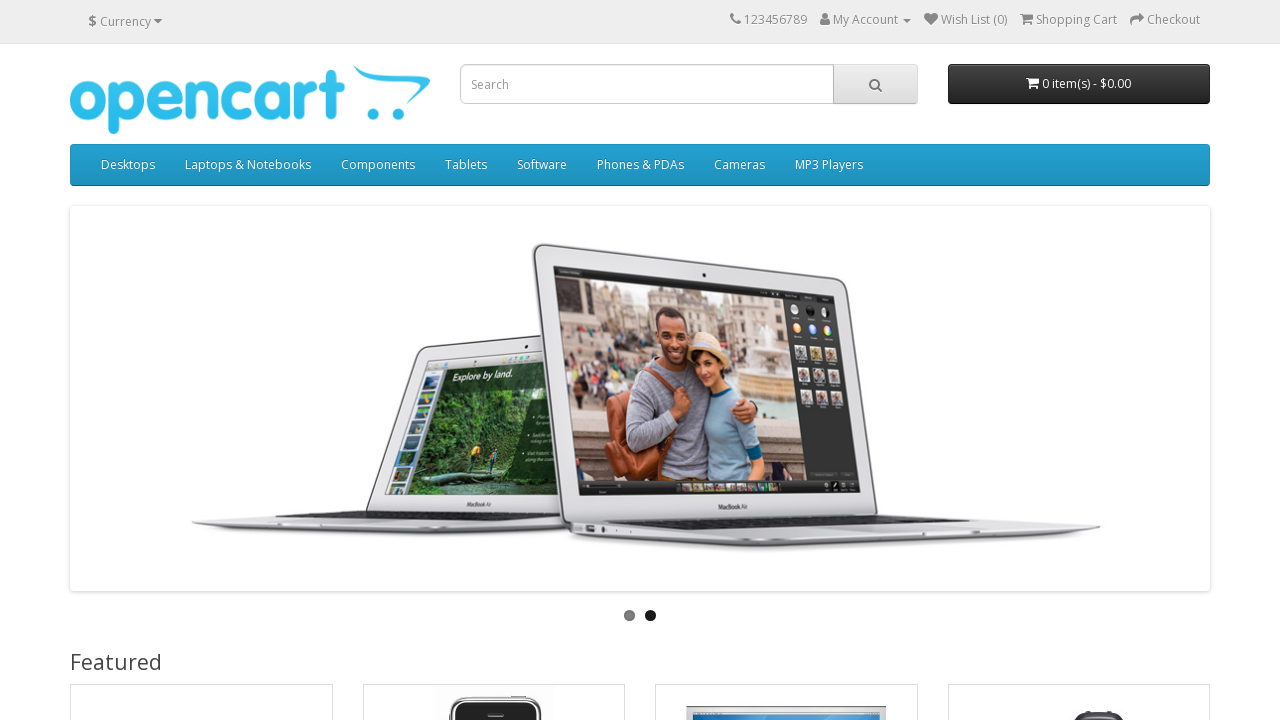

Clicked on MacBook product at (126, 360) on text=MacBook
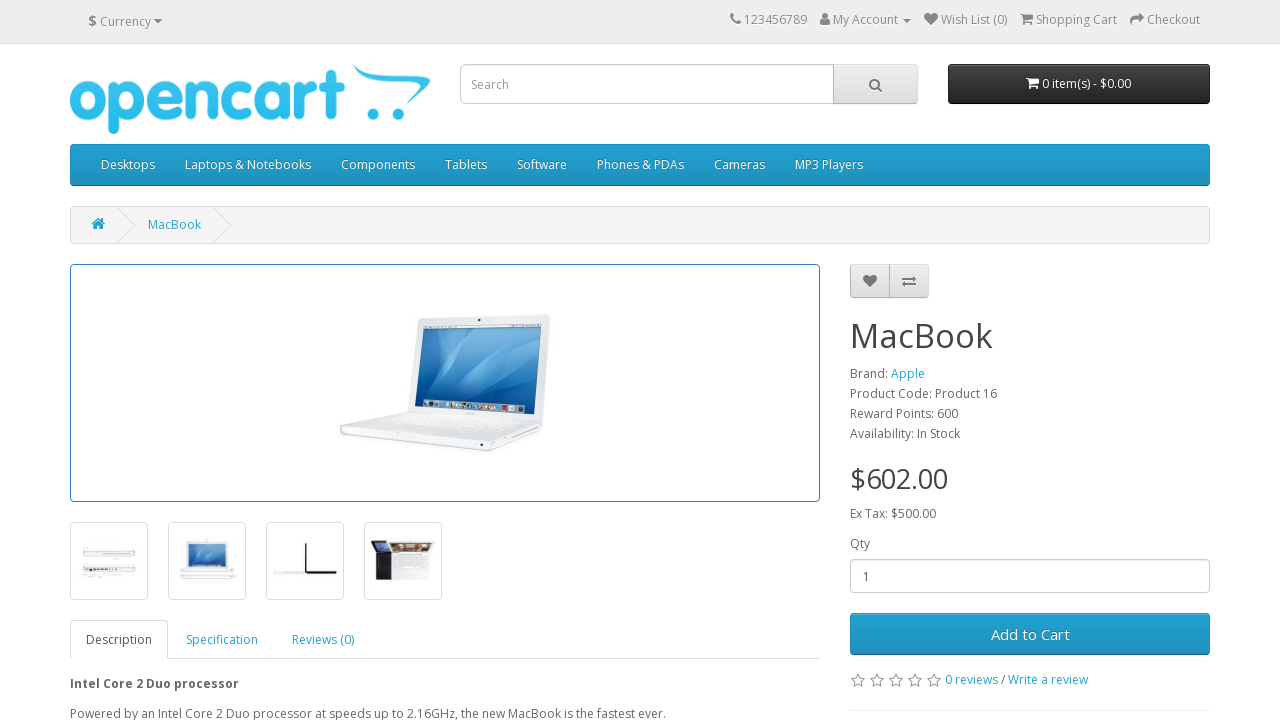

Clicked 'Add to Cart' button at (1030, 634) on text=Add to Cart
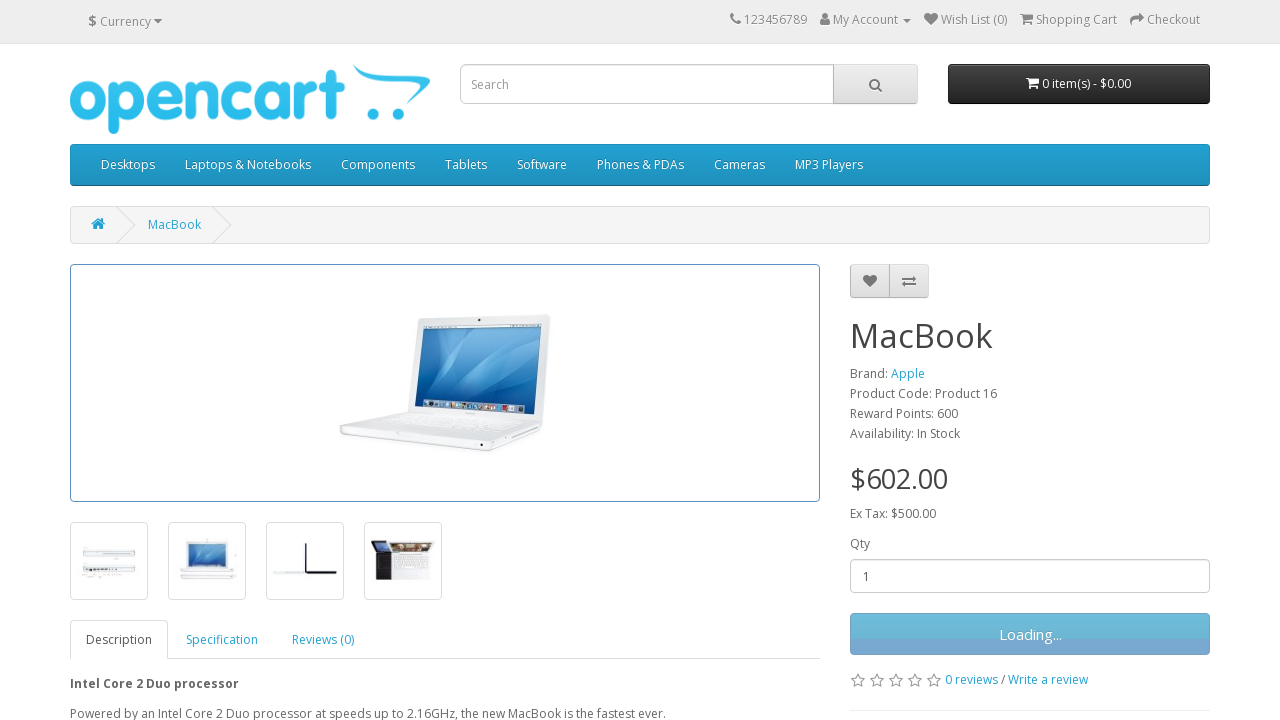

Clicked on cart item count indicator at (1026, 83) on text=1 item
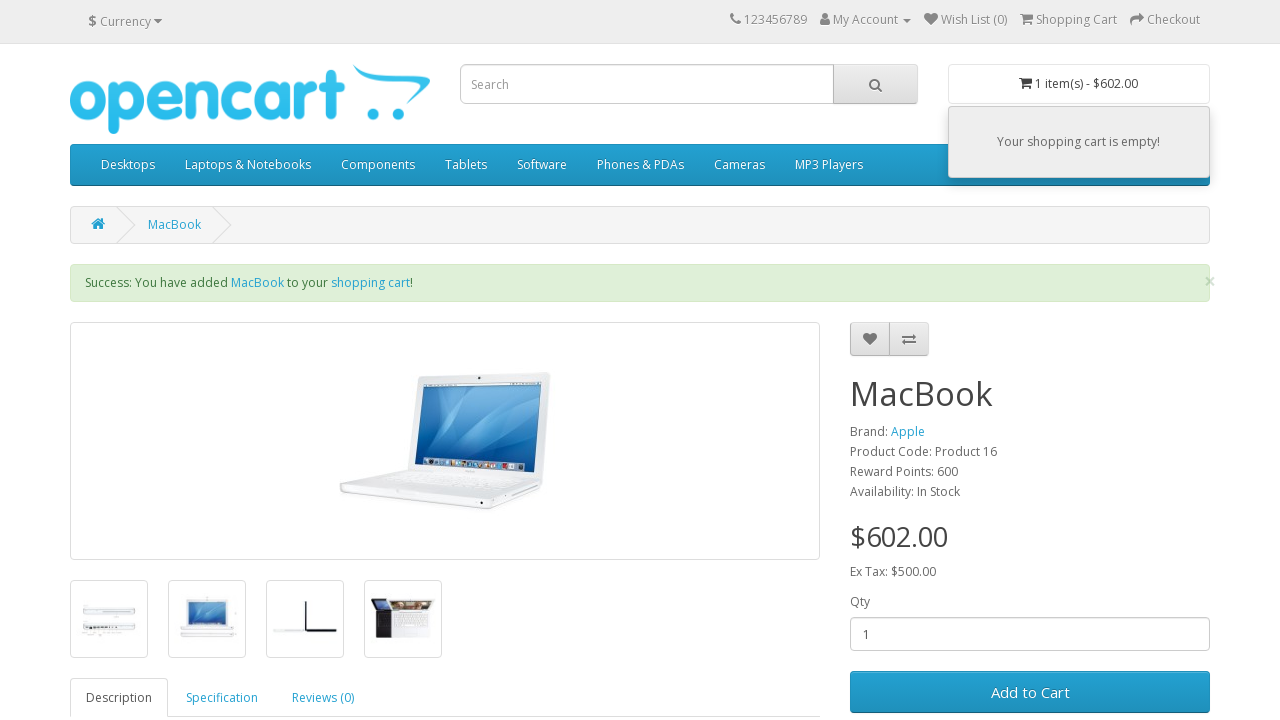

Clicked 'View Cart' link at (1042, 338) on text=View Cart
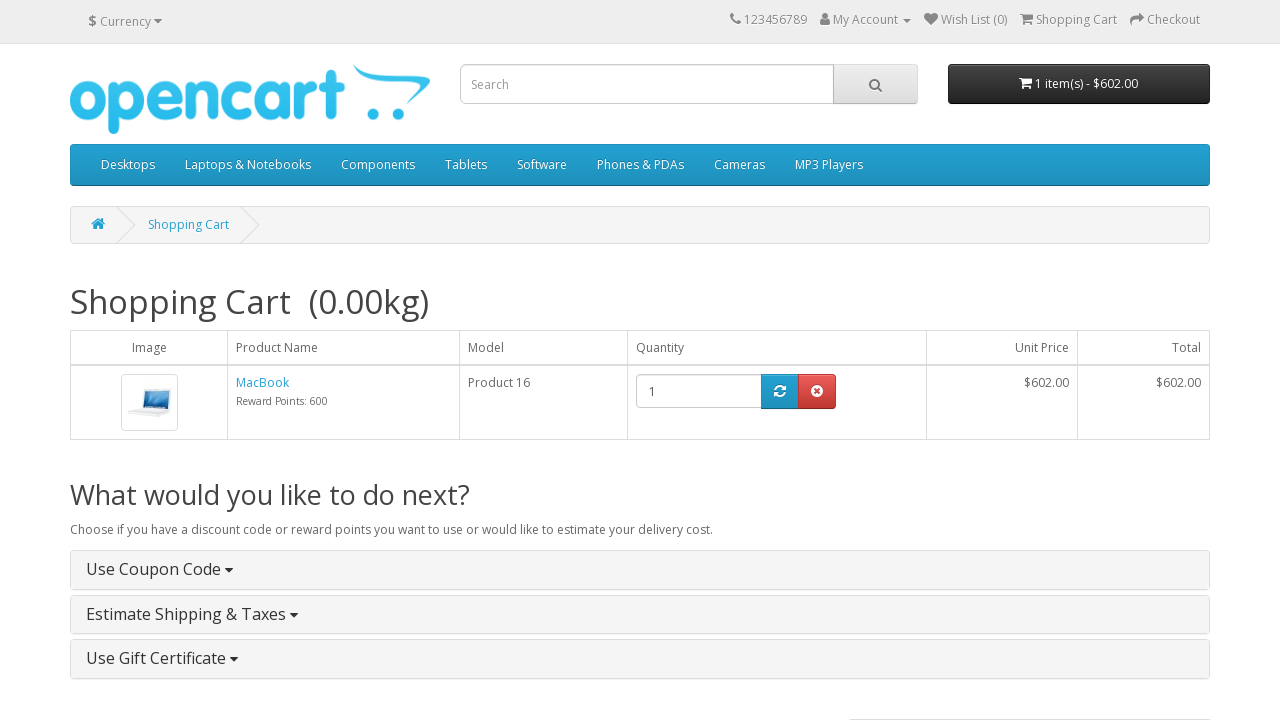

Clicked 'Checkout' button to proceed at (1170, 415) on xpath=//a[text()='Checkout']
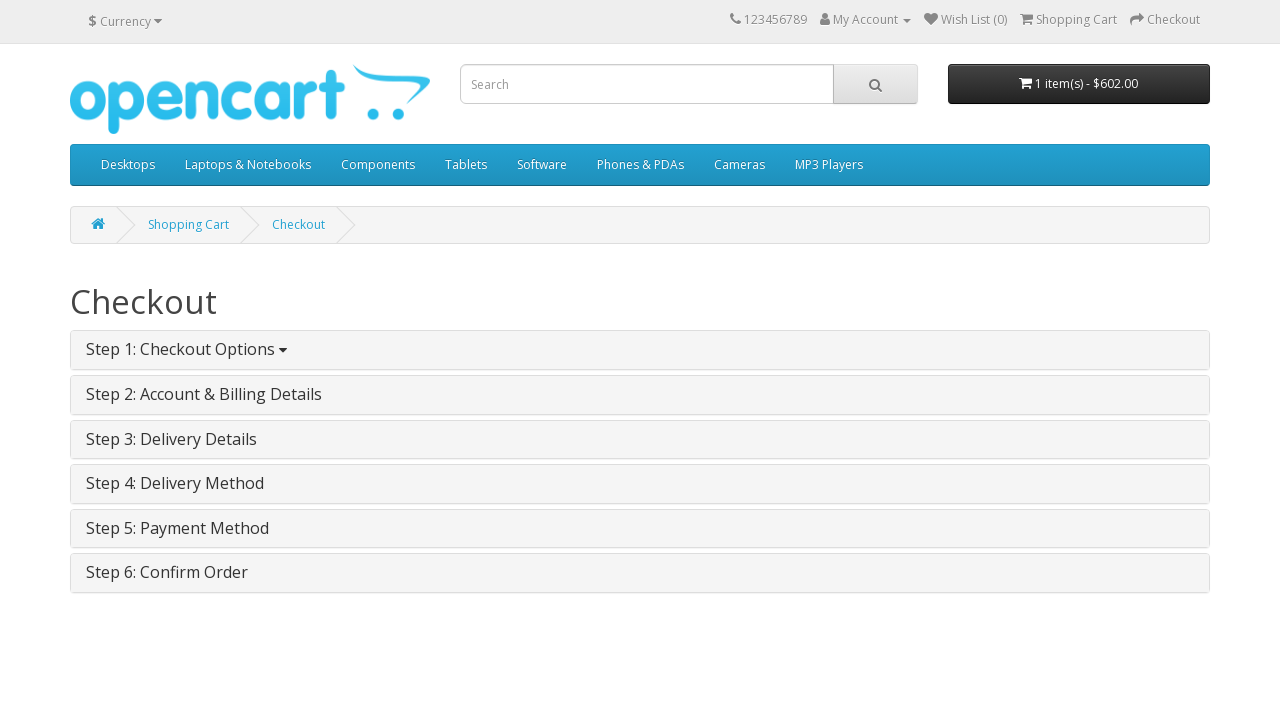

Selected 'Guest Checkout' option at (140, 510) on text=Guest Checkout
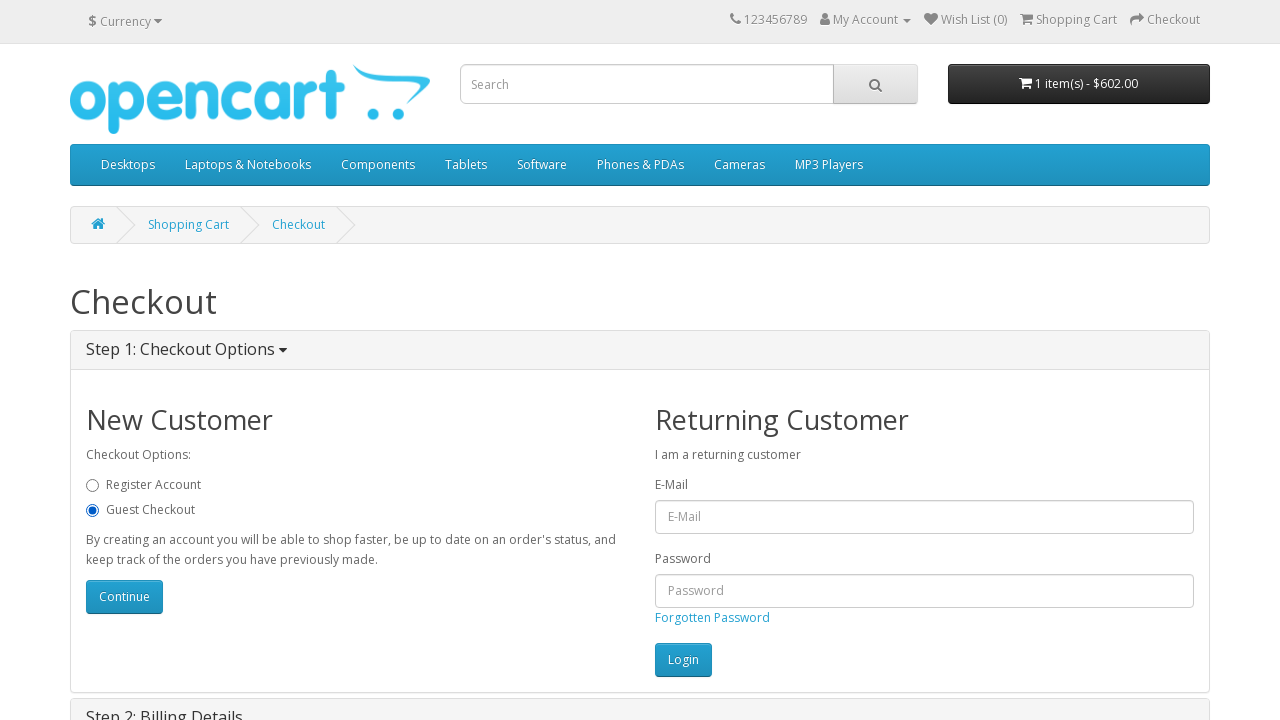

Waited for checkout form to load
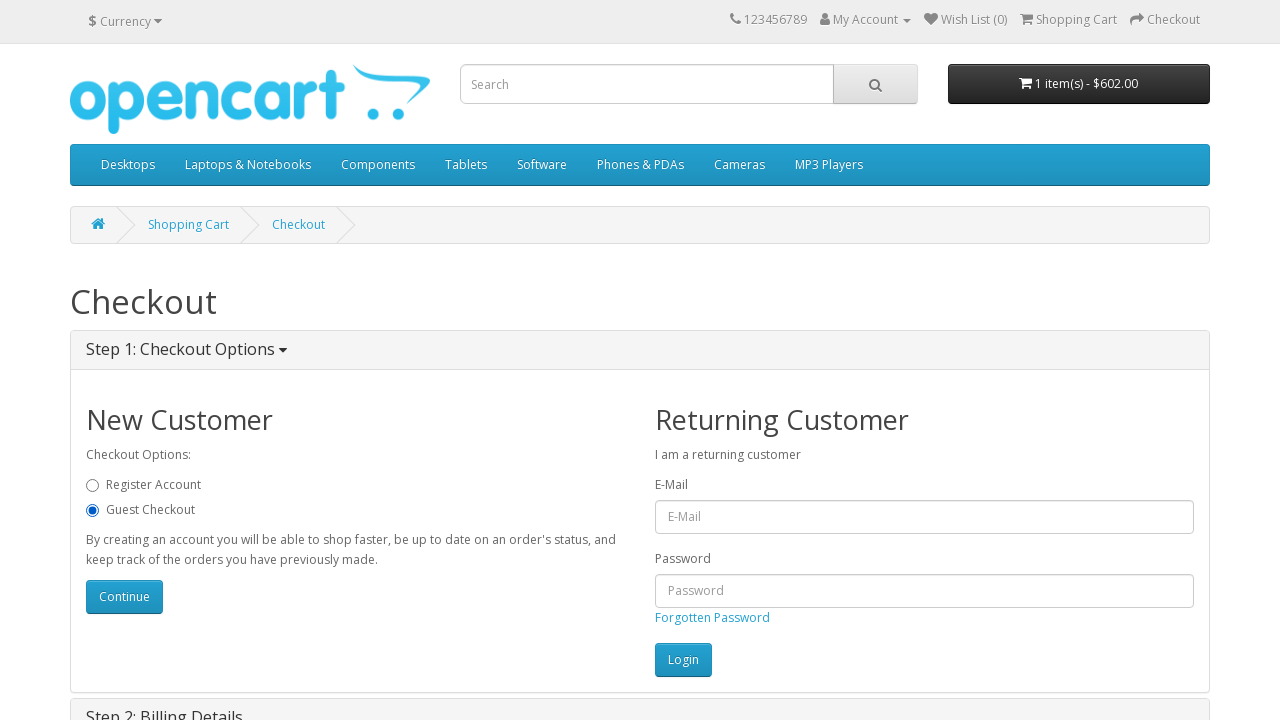

Clicked account button to proceed to next step at (124, 597) on #button-account
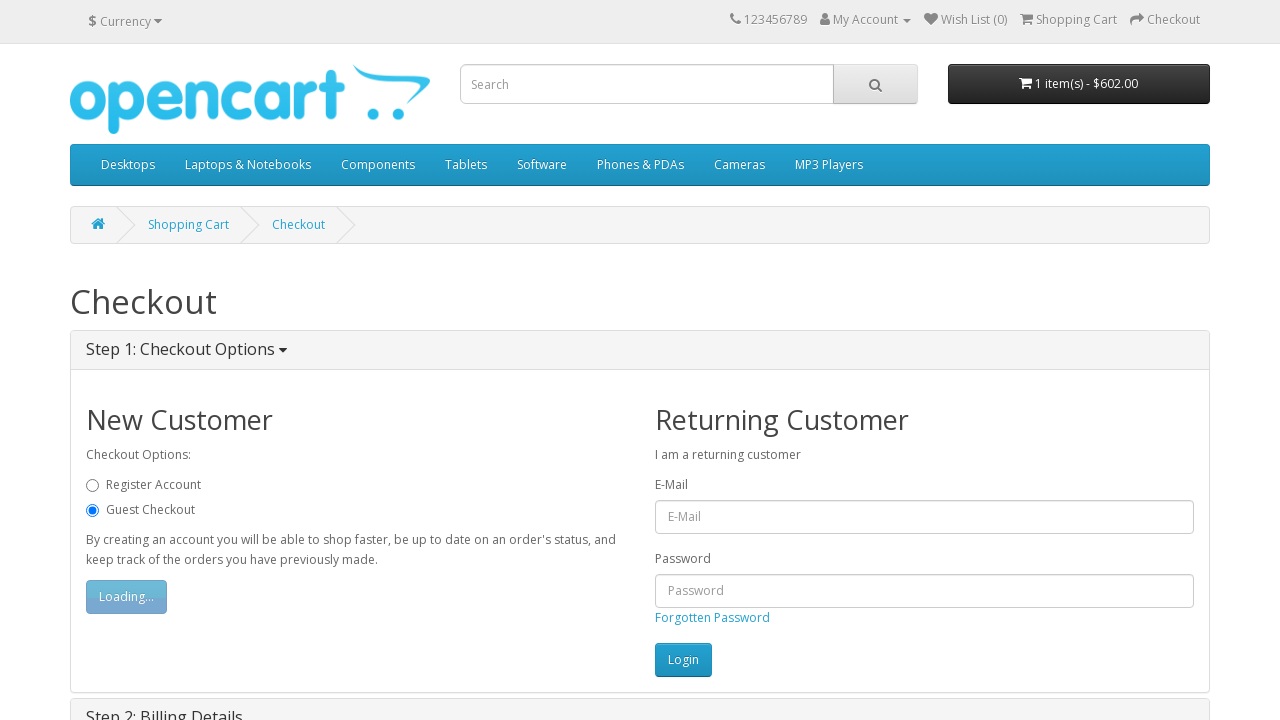

Entered first name 'Heinrich' on #input-payment-firstname
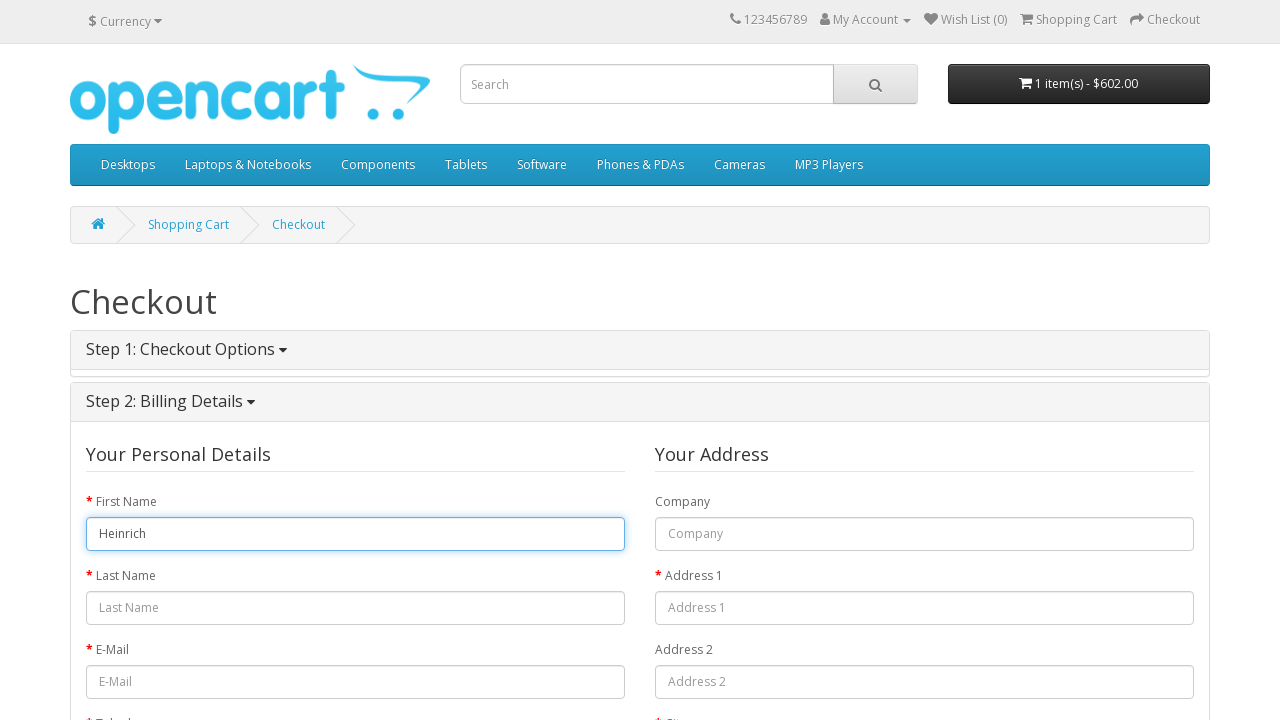

Entered last name 'Schmidt' on #input-payment-lastname
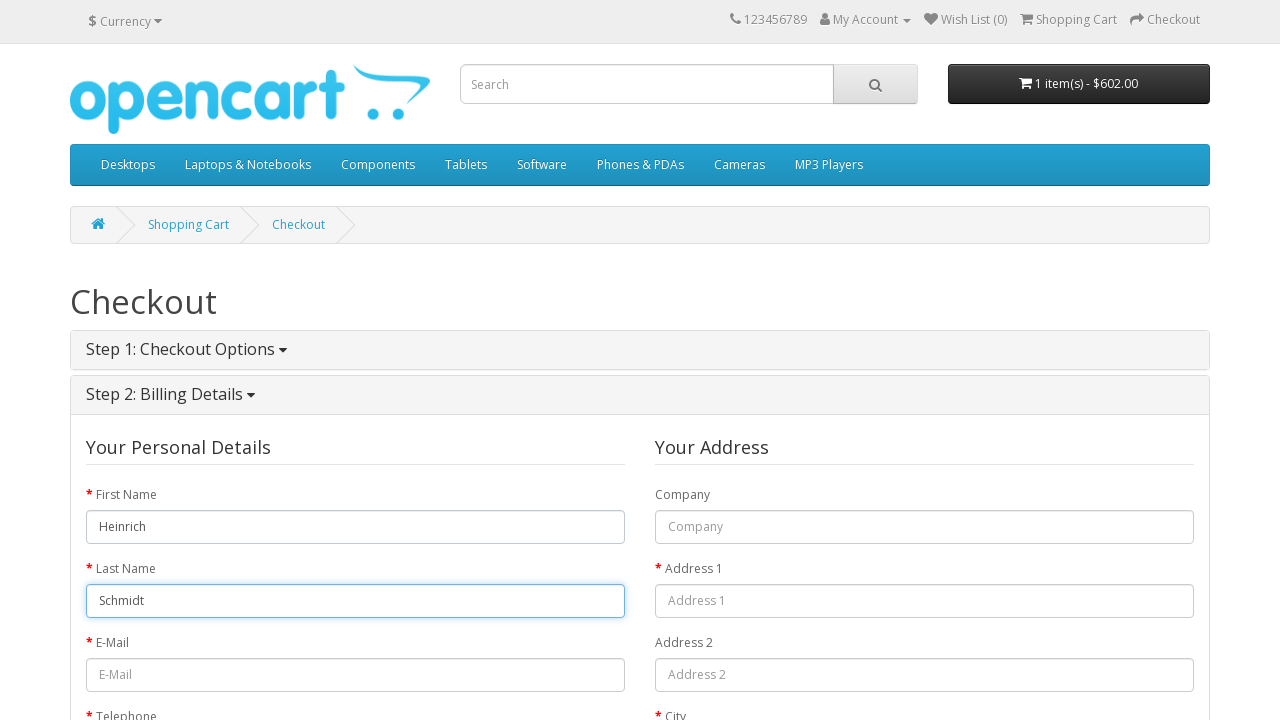

Entered email 'heinrich.schmidt@example.com' on #input-payment-email
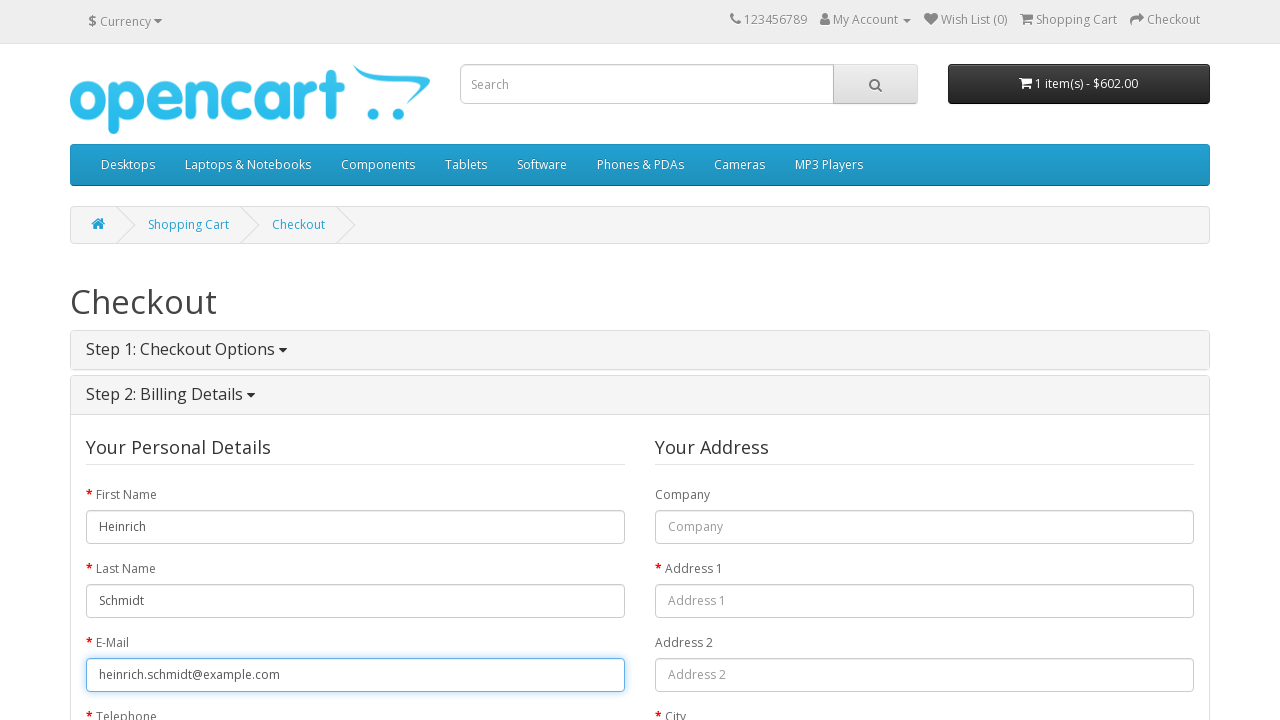

Entered telephone number '+41798765432' on #input-payment-telephone
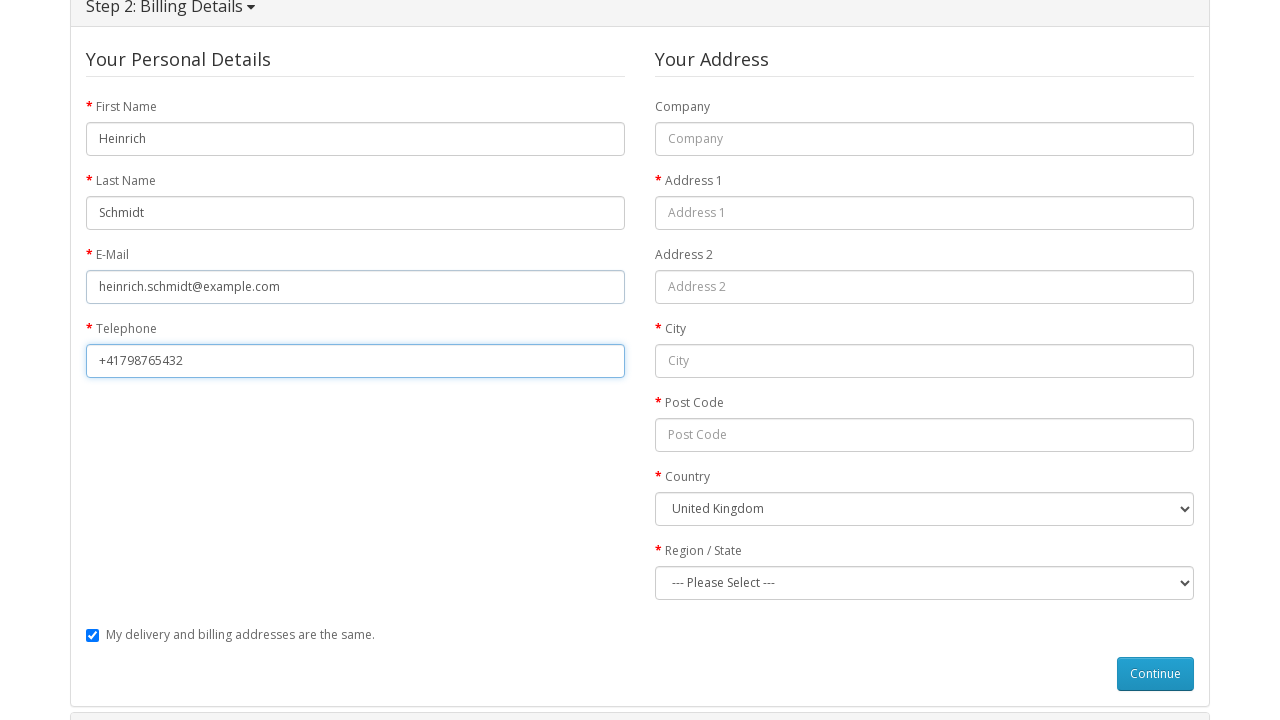

Entered address 'Hauptstrasse 42' on #input-payment-address-1
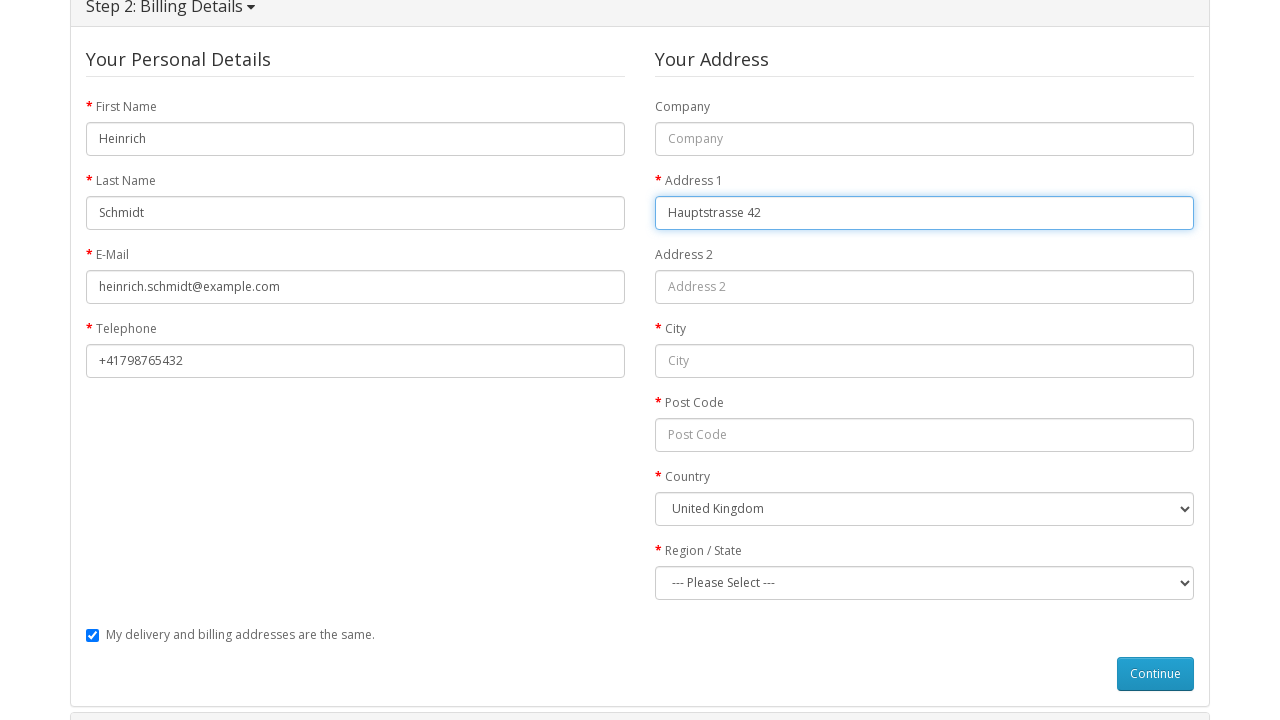

Entered city 'Basel' on #input-payment-city
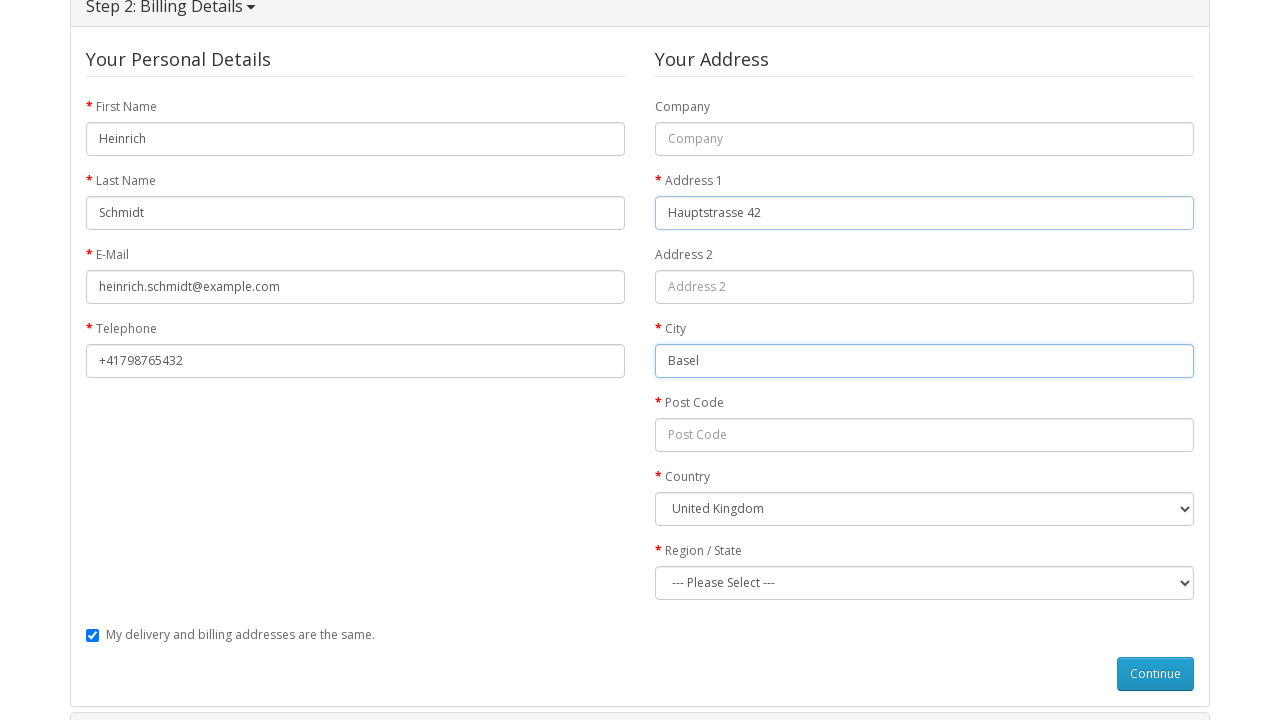

Entered postal code '4051' on #input-payment-postcode
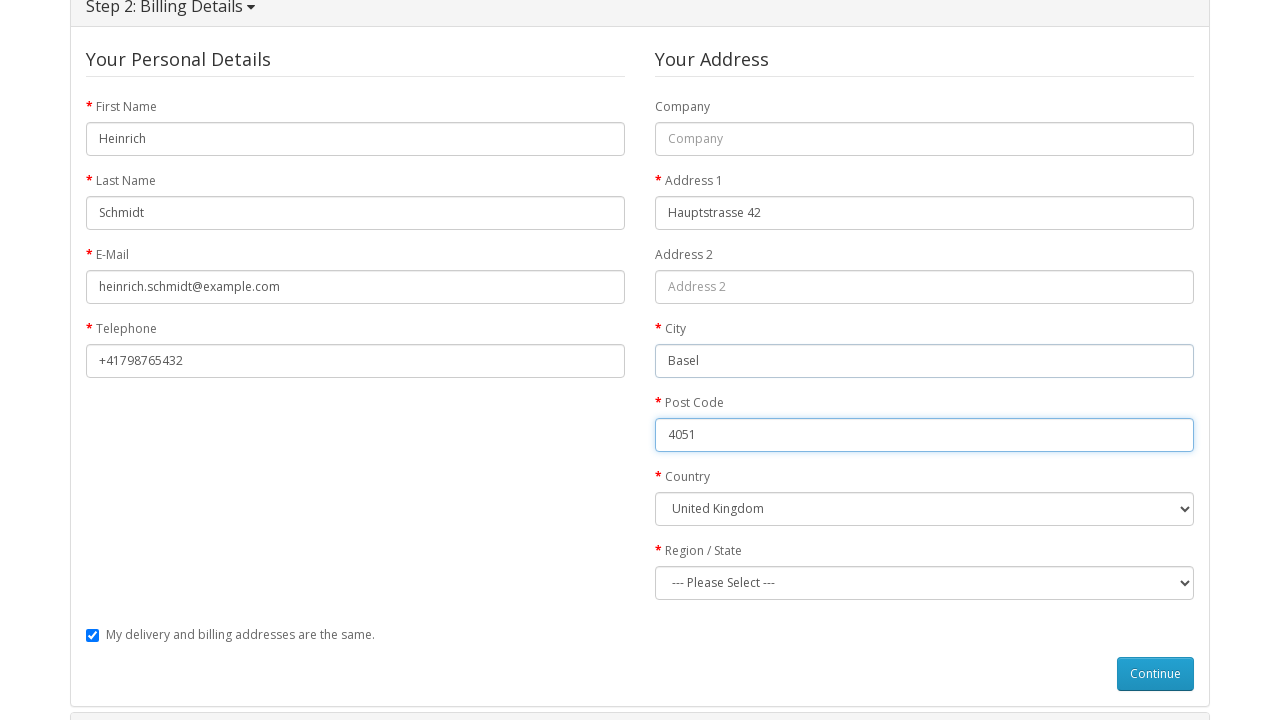

Selected 'Switzerland' as country on #input-payment-country
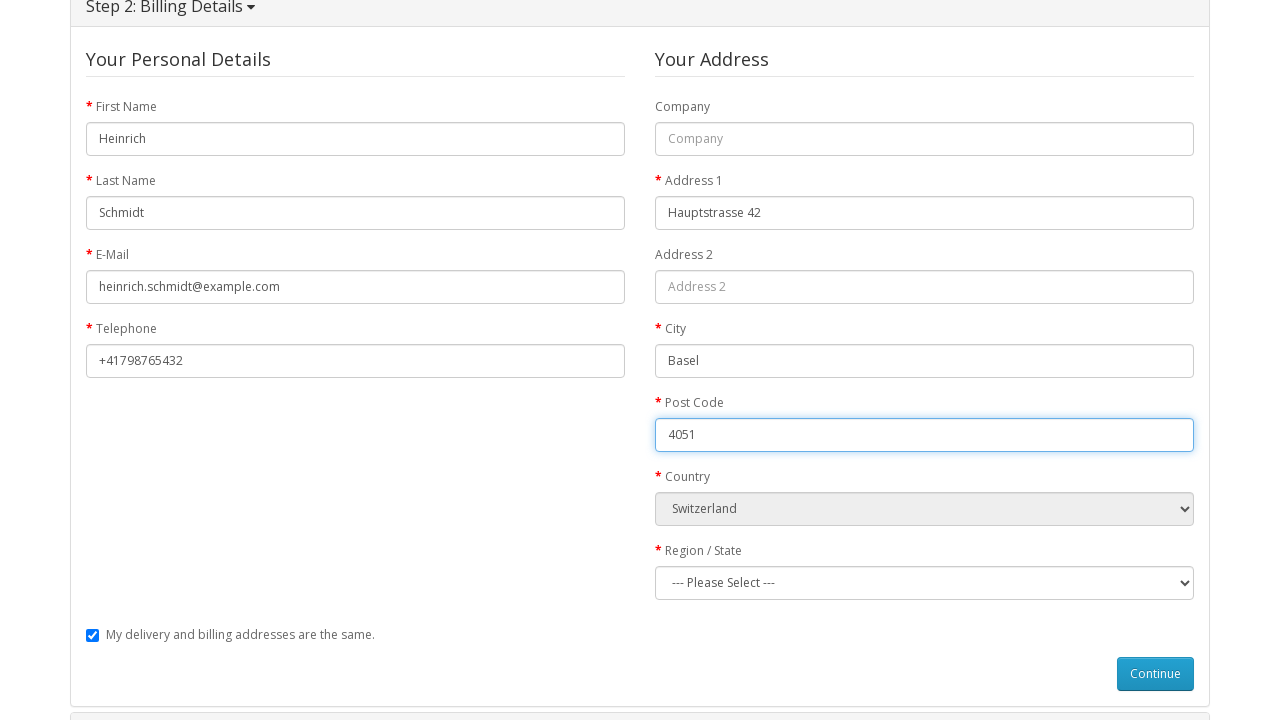

Selected 'Basel-Stadt' as region on #input-payment-zone
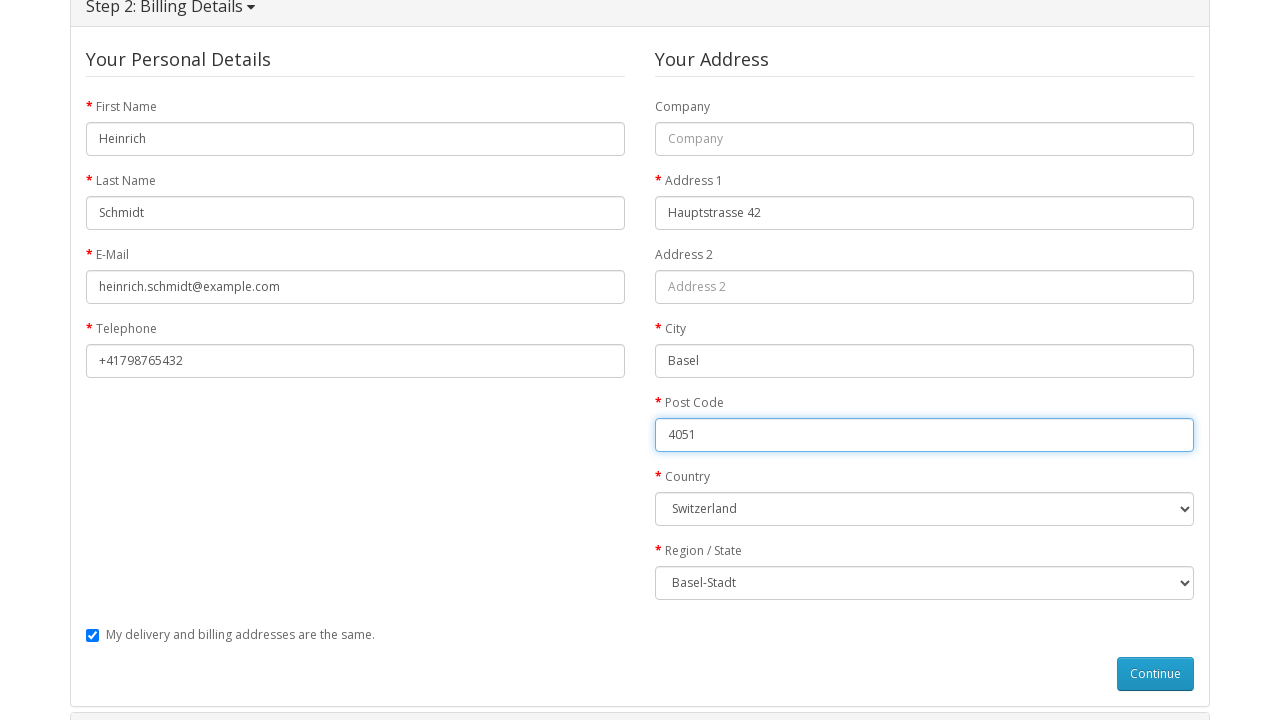

Submitted guest checkout form to complete purchase at (1156, 674) on #button-guest
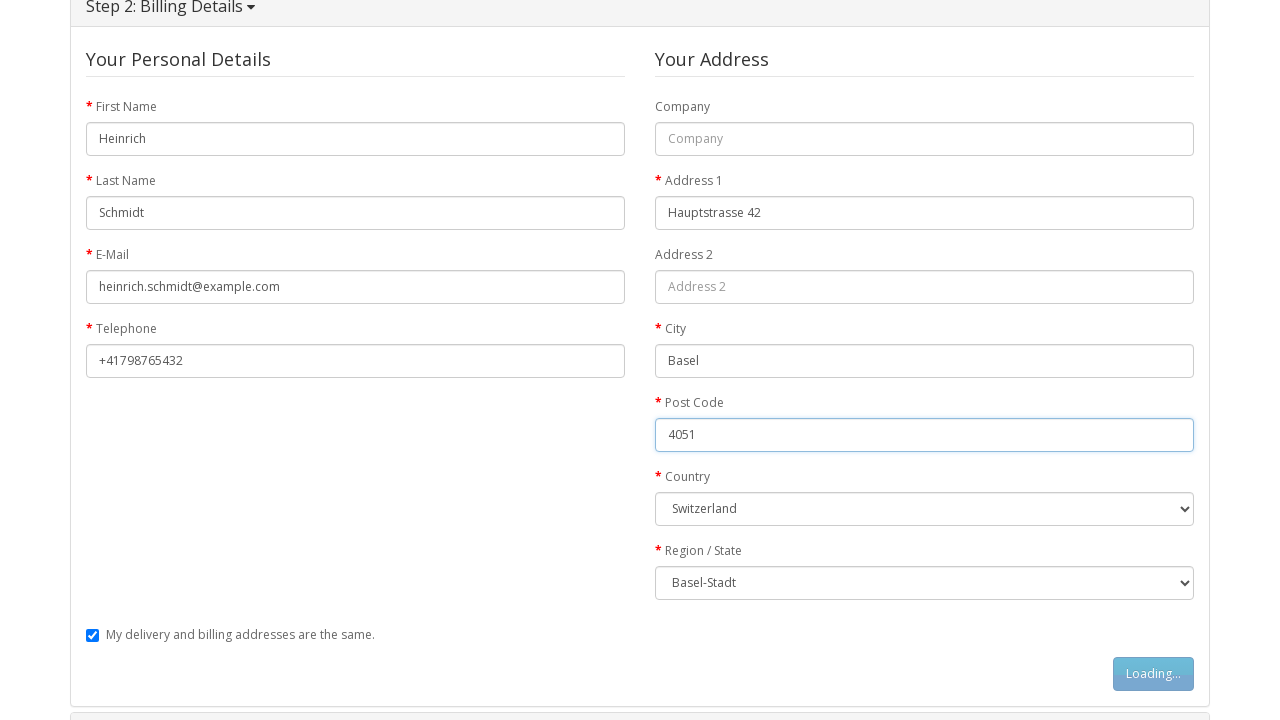

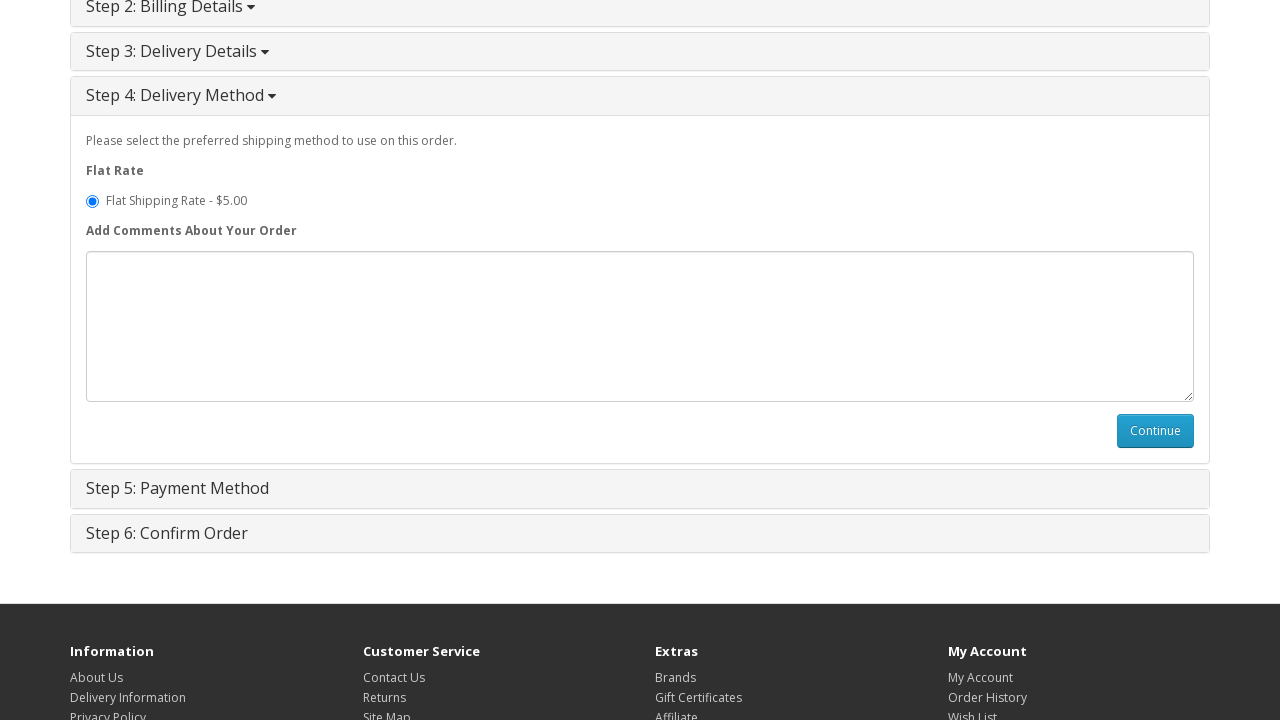